Navigates to an interactive India SVG map, iterates through all states, and clicks on Tripura state when found

Starting URL: https://www.amcharts.com/svg-maps/?map=india

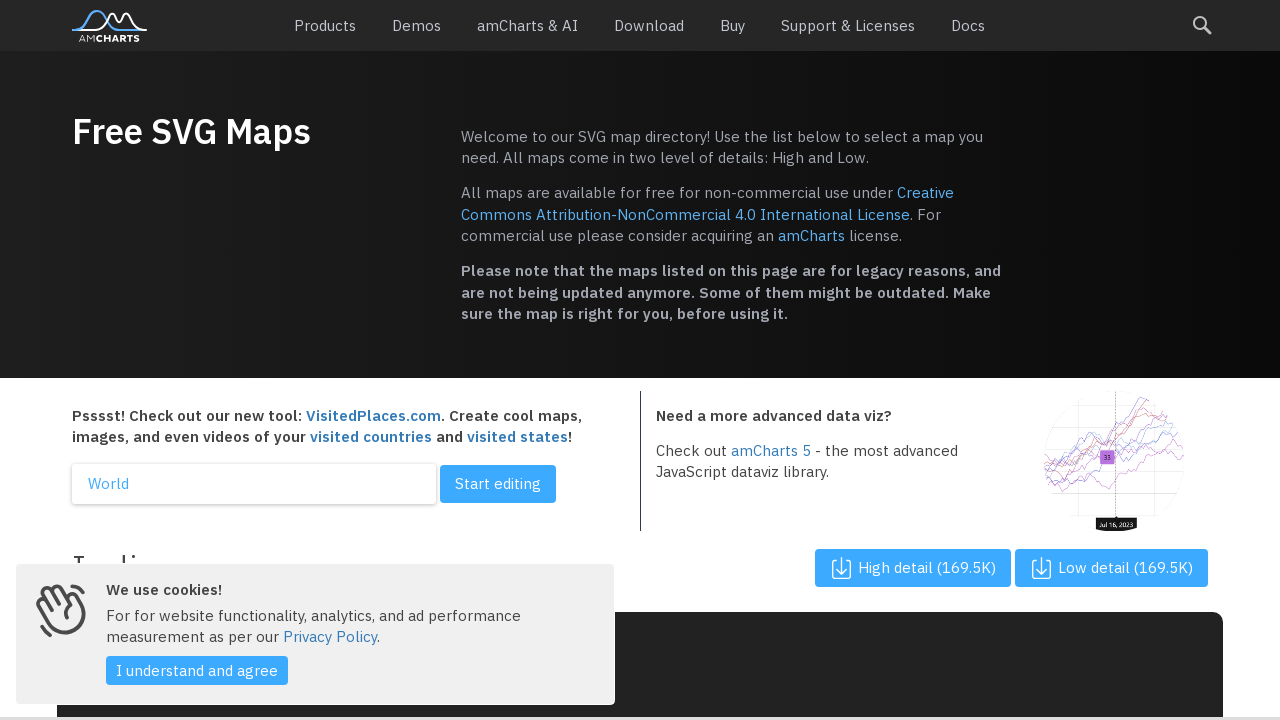

Navigated to interactive India SVG map
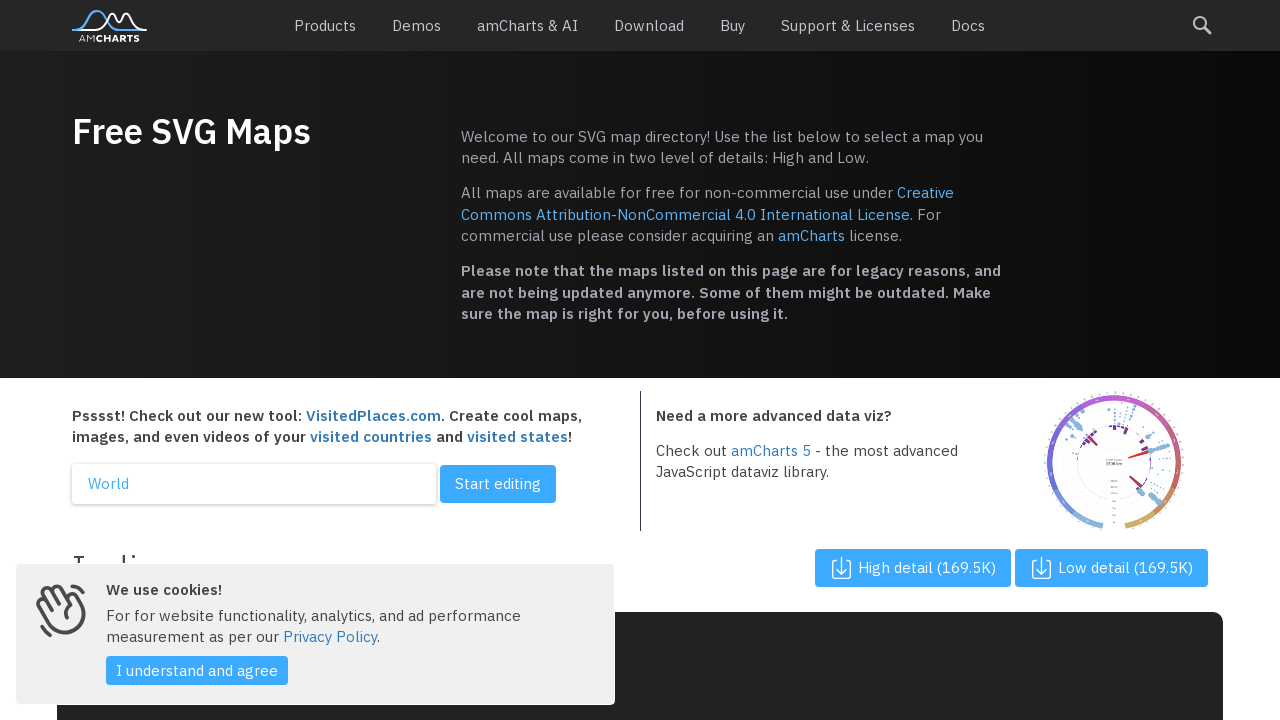

Located all state path elements in SVG map
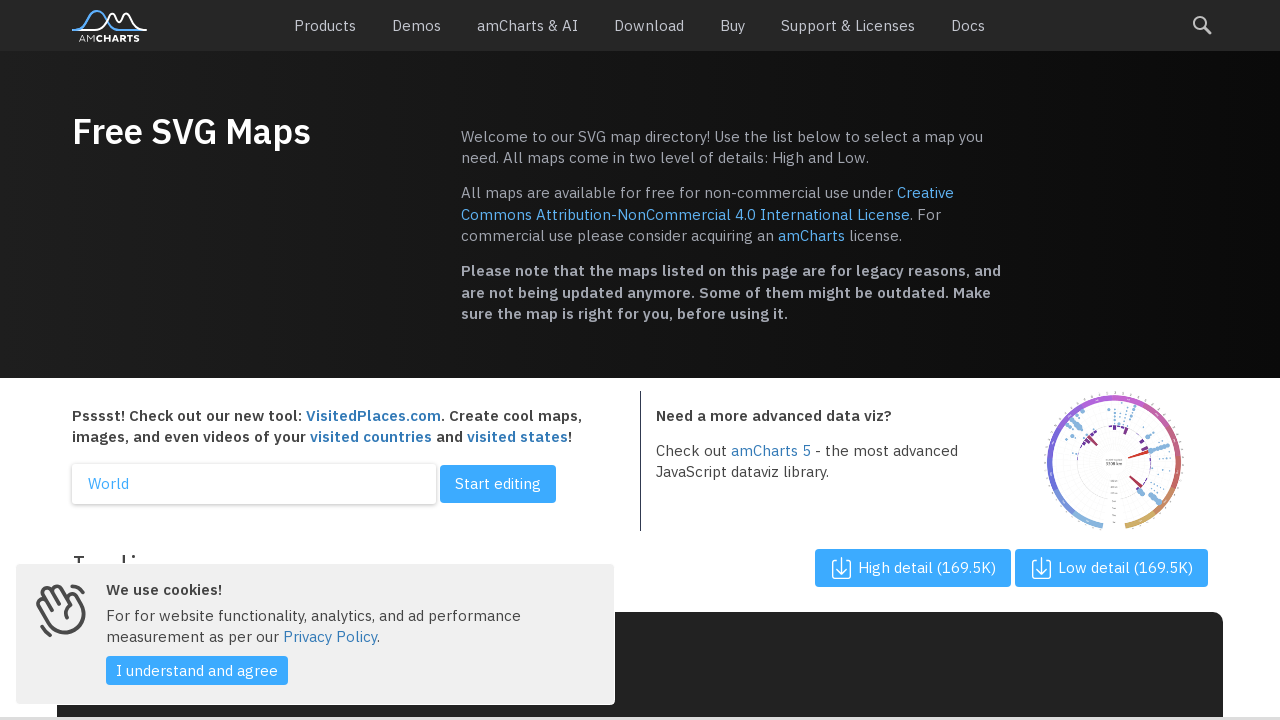

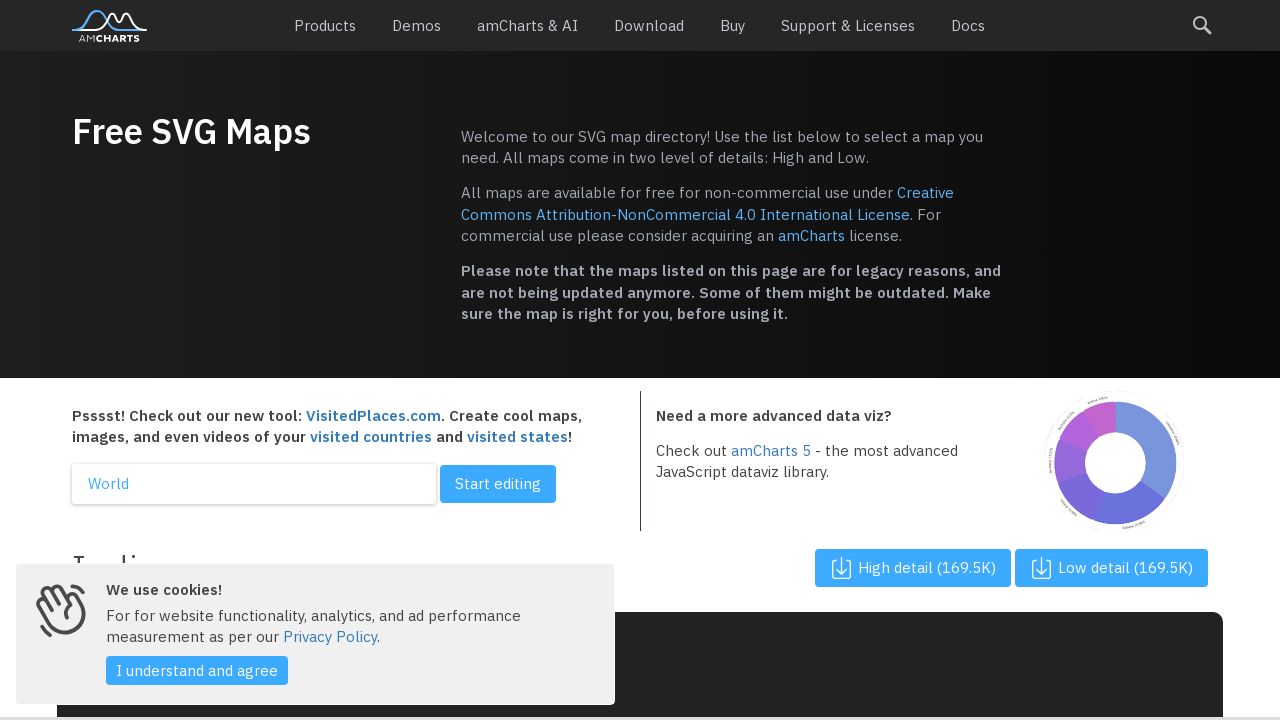